Tests iframe handling by switching to a single frame, entering text into an input field, and switching back to the default content

Starting URL: https://demo.automationtesting.in/Frames.html

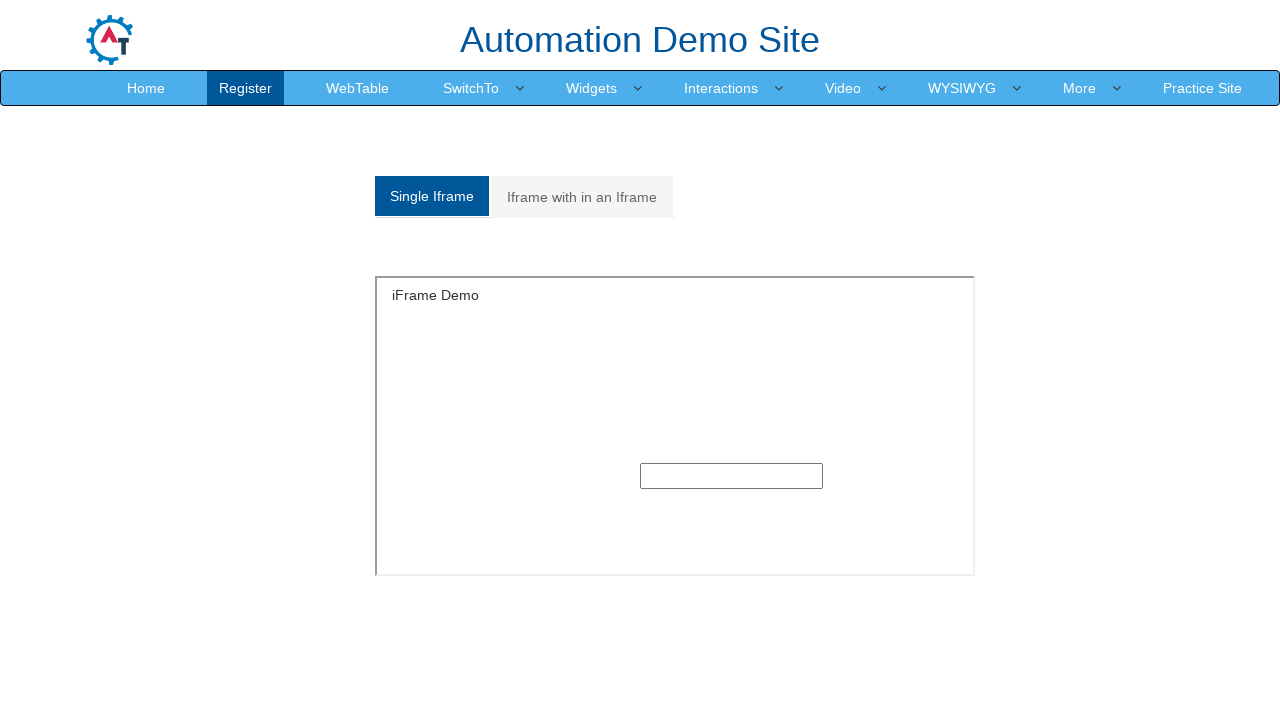

Located single frame iframe by ID 'singleframe'
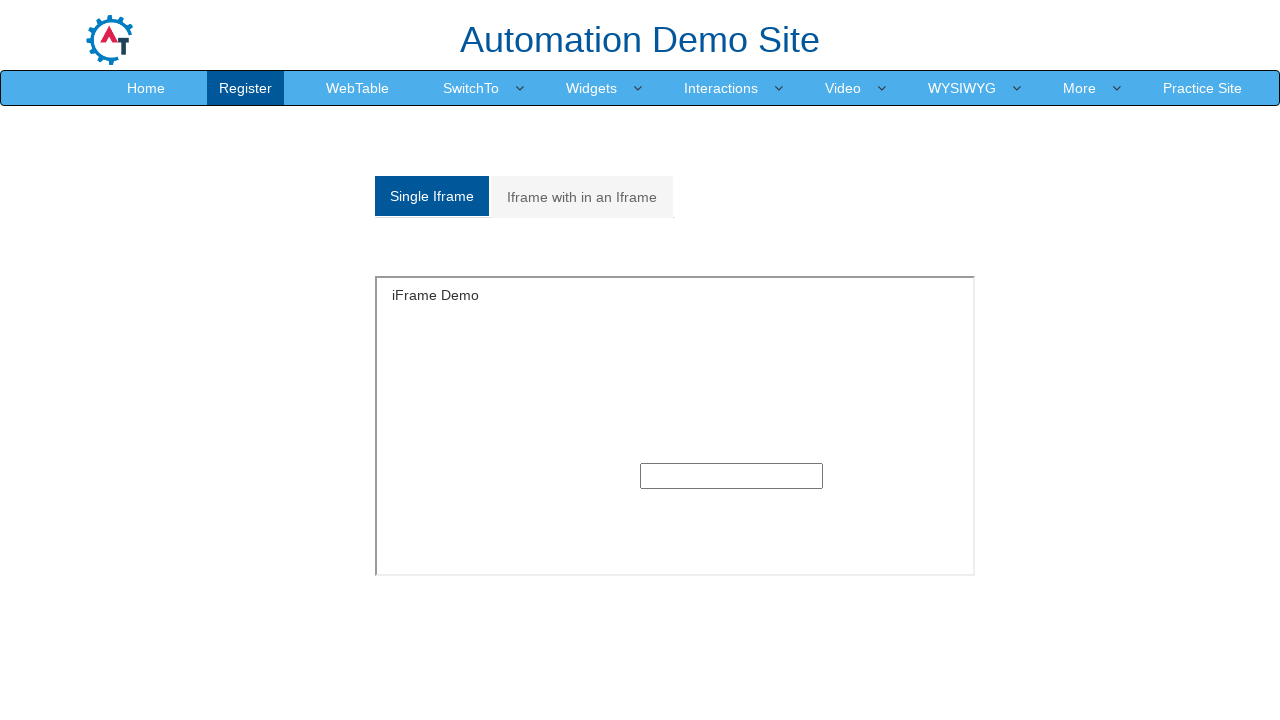

Filled input field inside iframe with 'My demo, Onder' on #singleframe >> internal:control=enter-frame >> input
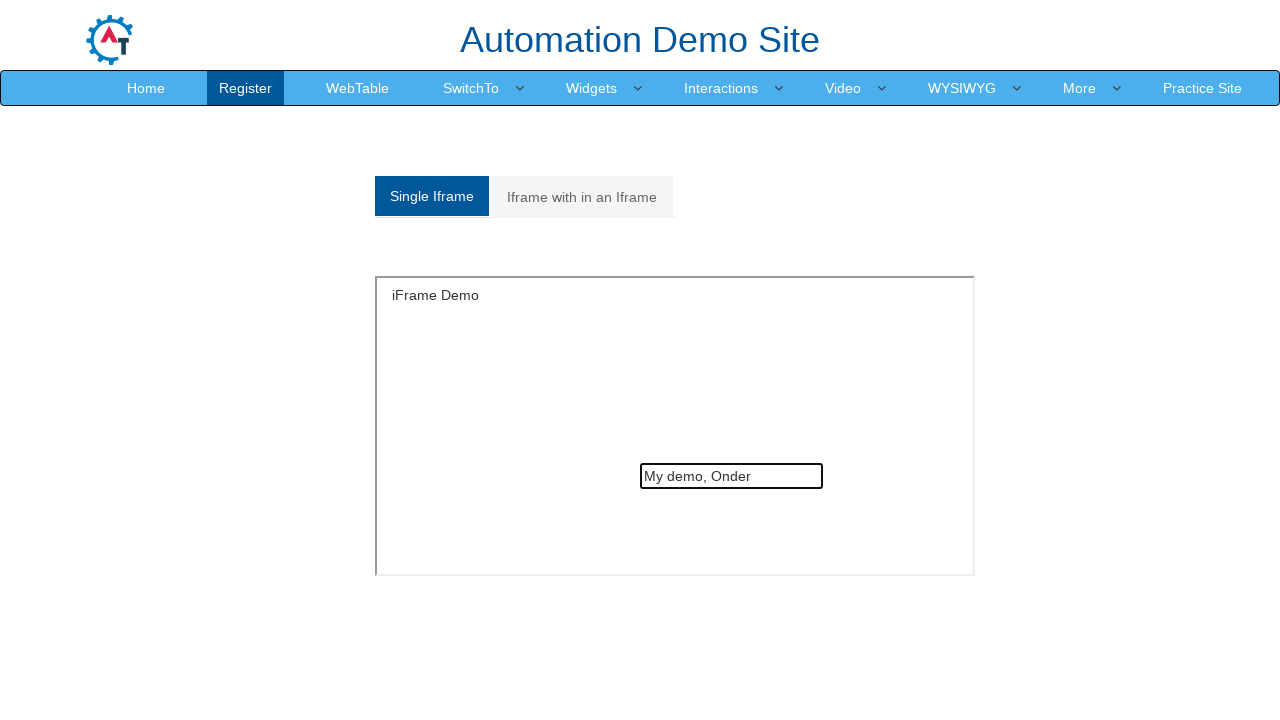

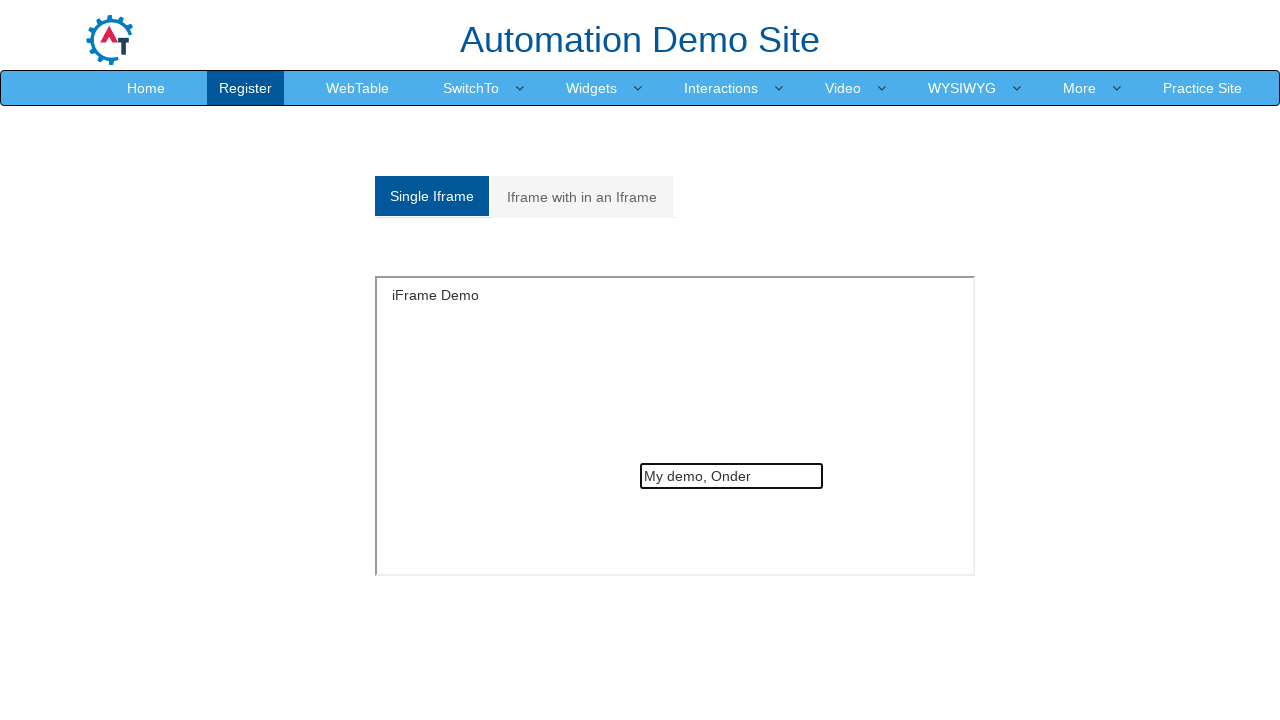